Tests JavaScript prompt dialog by clicking a button, entering text into the prompt, and accepting it

Starting URL: https://the-internet.herokuapp.com/javascript_alerts

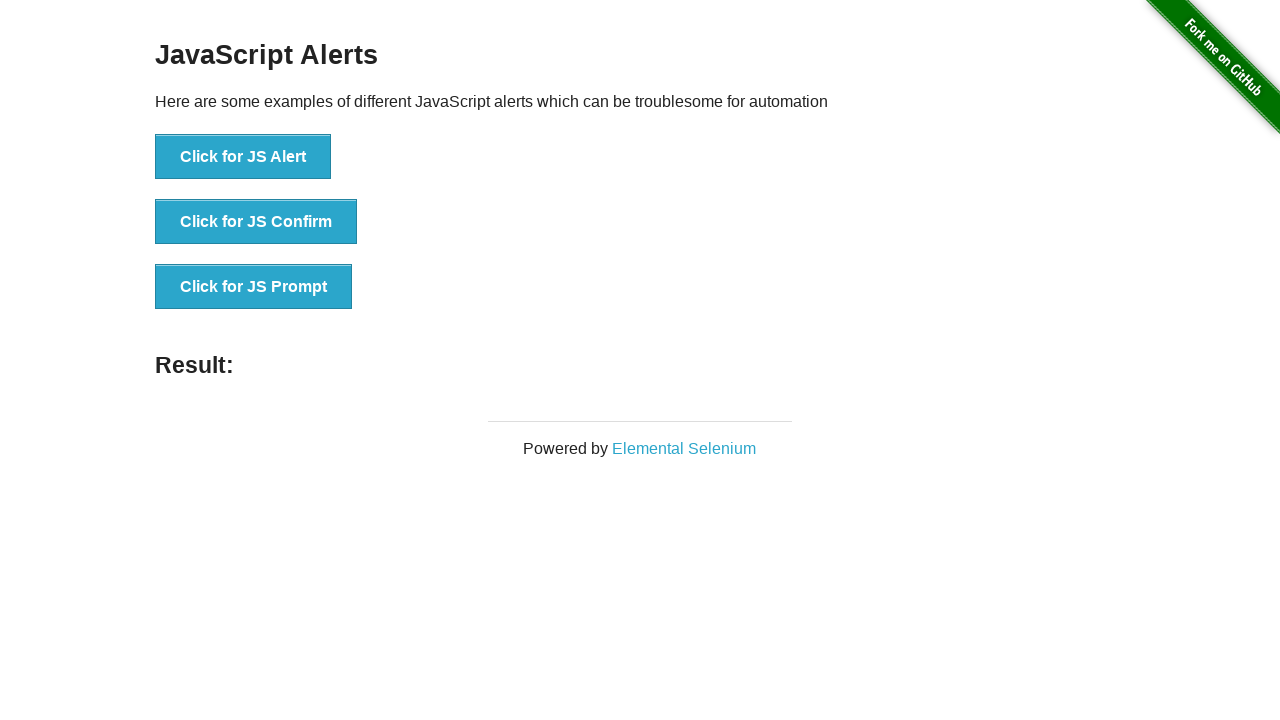

Set up dialog handler to accept prompt with text 'Merhaba TestNG'
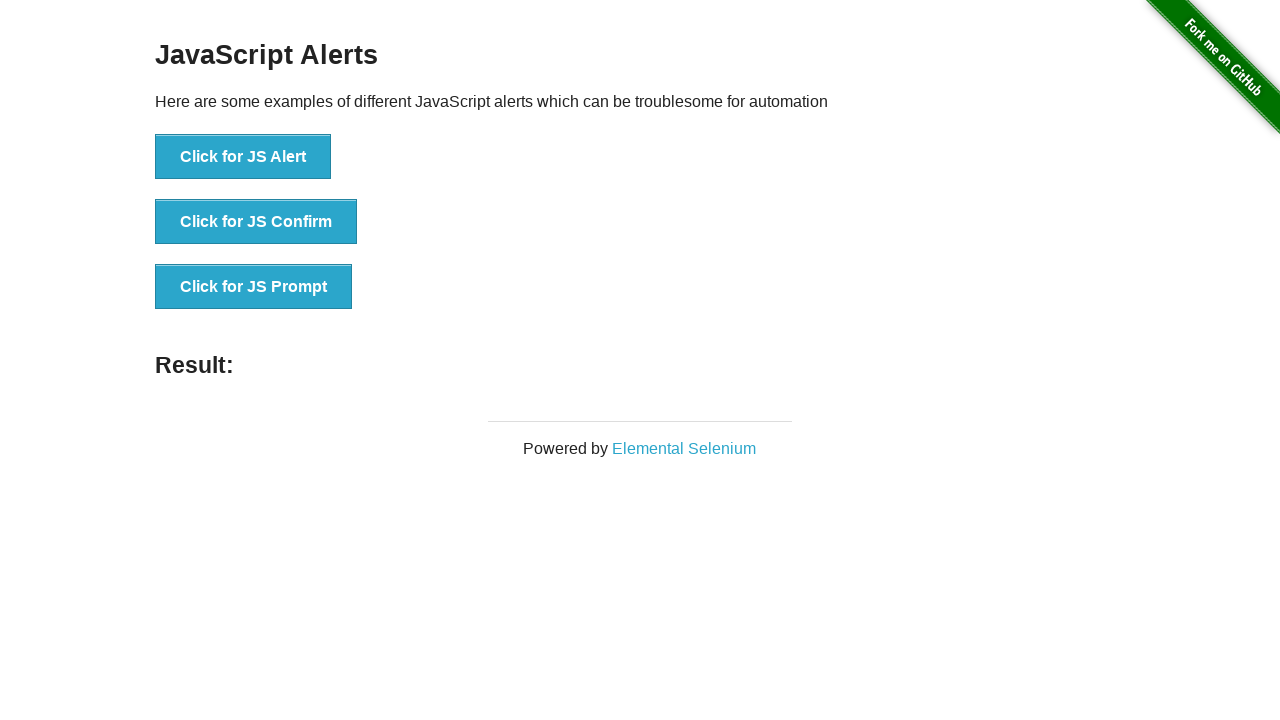

Clicked button to trigger JavaScript prompt dialog at (254, 287) on xpath=//button[@onclick='jsPrompt()']
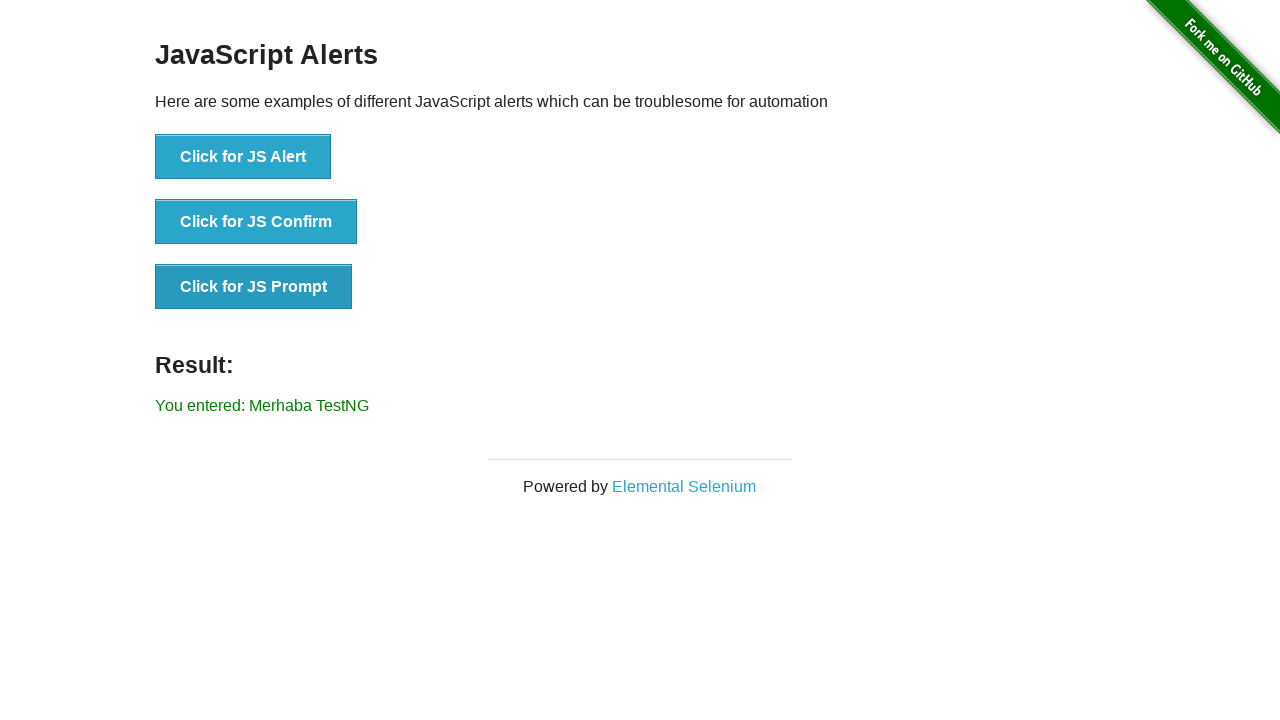

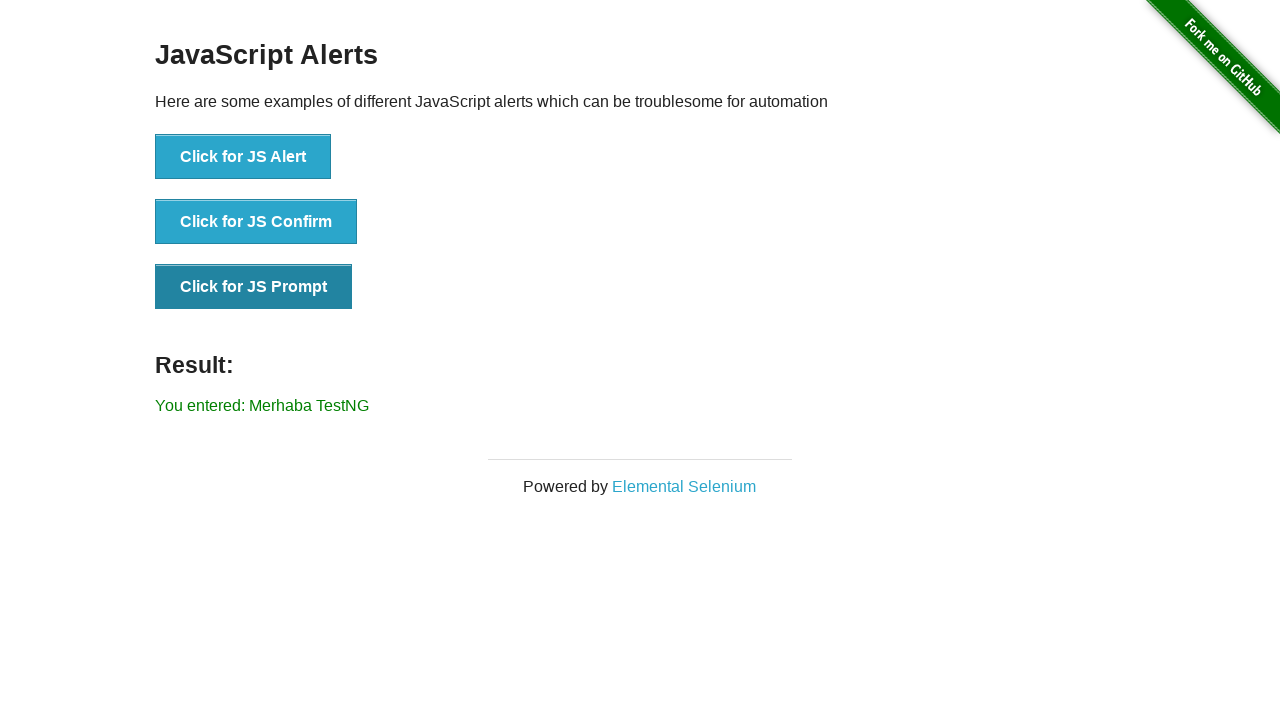